Tests a temperature converter by navigating to the converter page, entering Fahrenheit values, selecting conversion types (Celsius/Kelvin), submitting the form, handling the alert, and clearing the input across multiple test cases.

Starting URL: https://cmpsprojectgroup1.com/wpdemo/

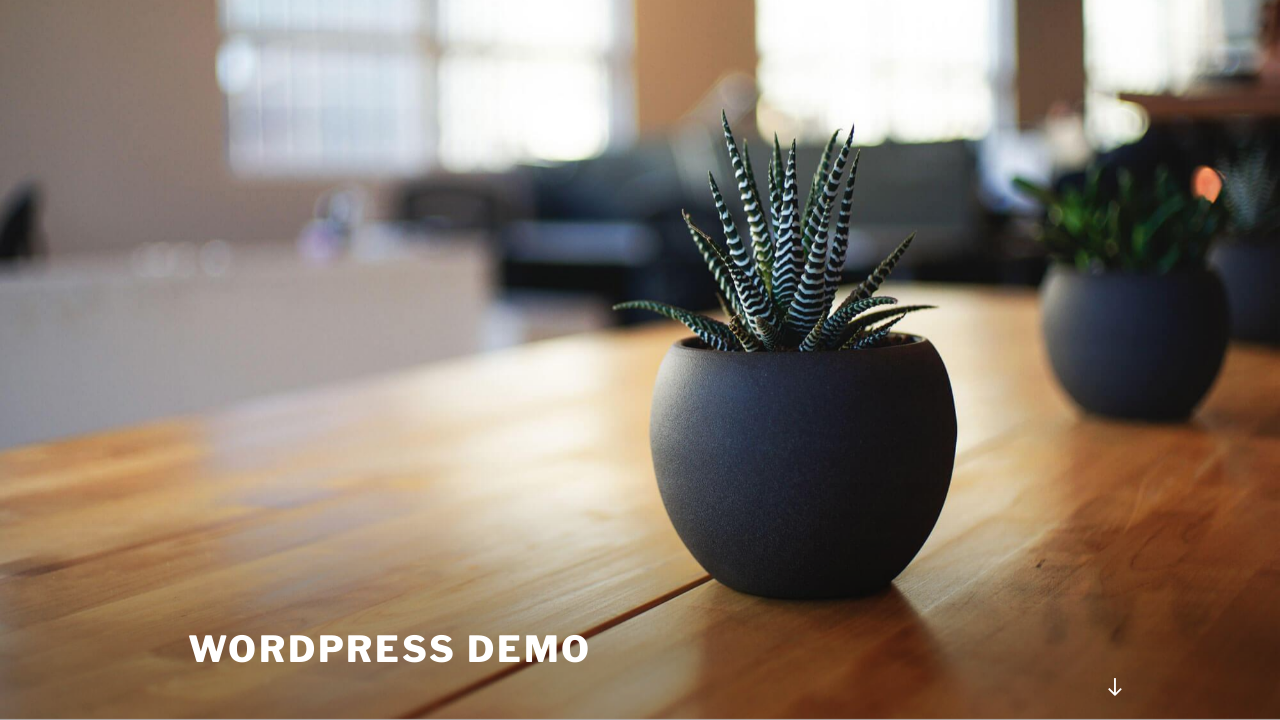

Scrolled temperature converter link into view for iteration 1
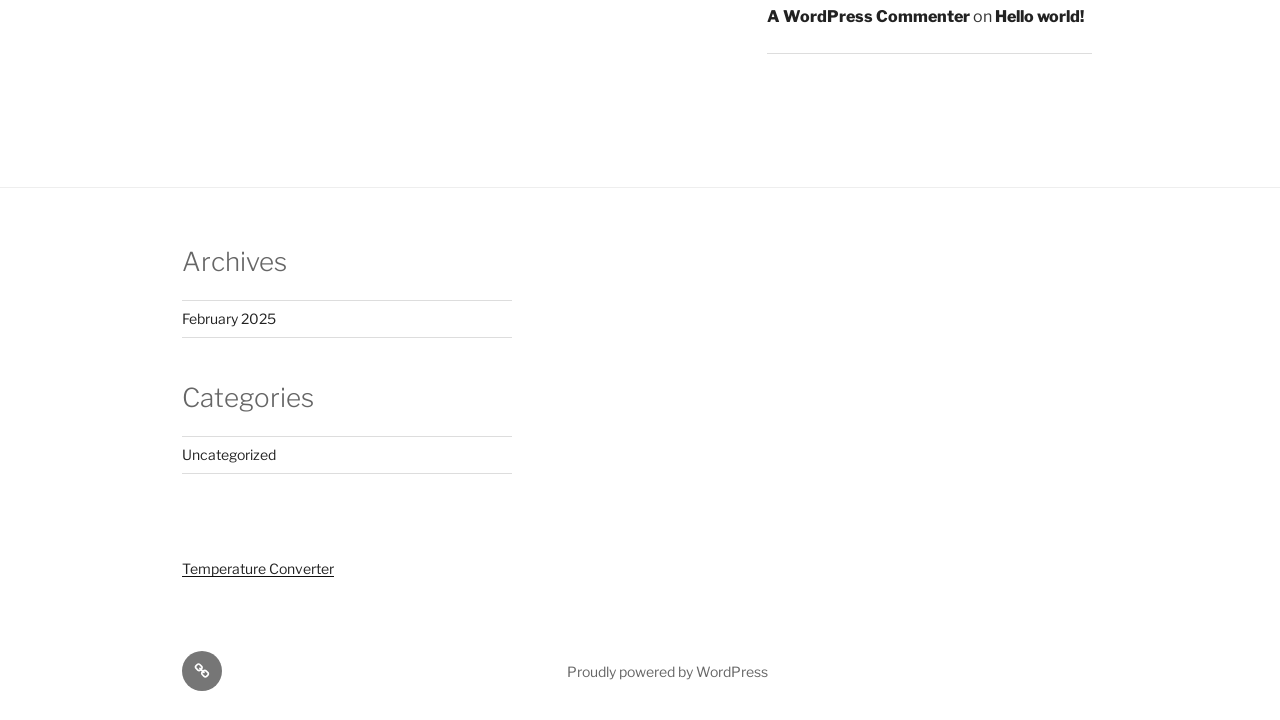

Waited 1 second before clicking converter link
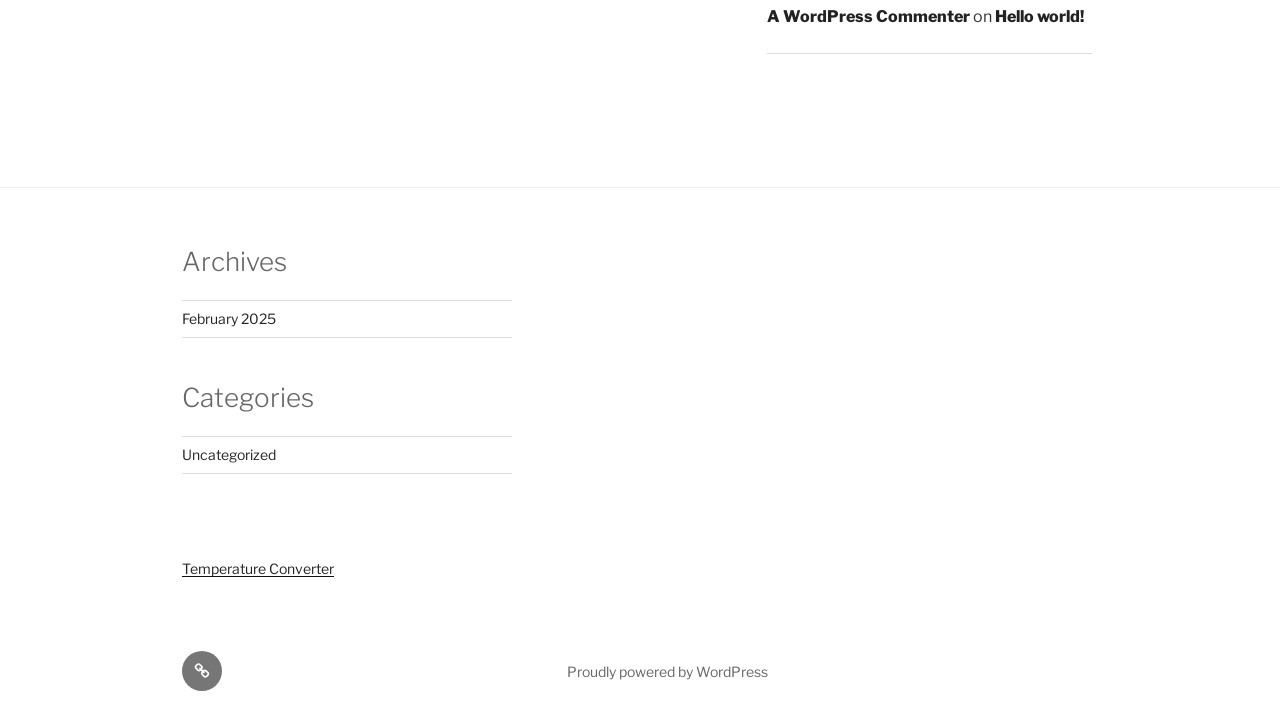

Clicked temperature converter link for iteration 1 at (258, 569) on a[href='https://cmpsprojectgroup1.com/wpdemo/18-2/']
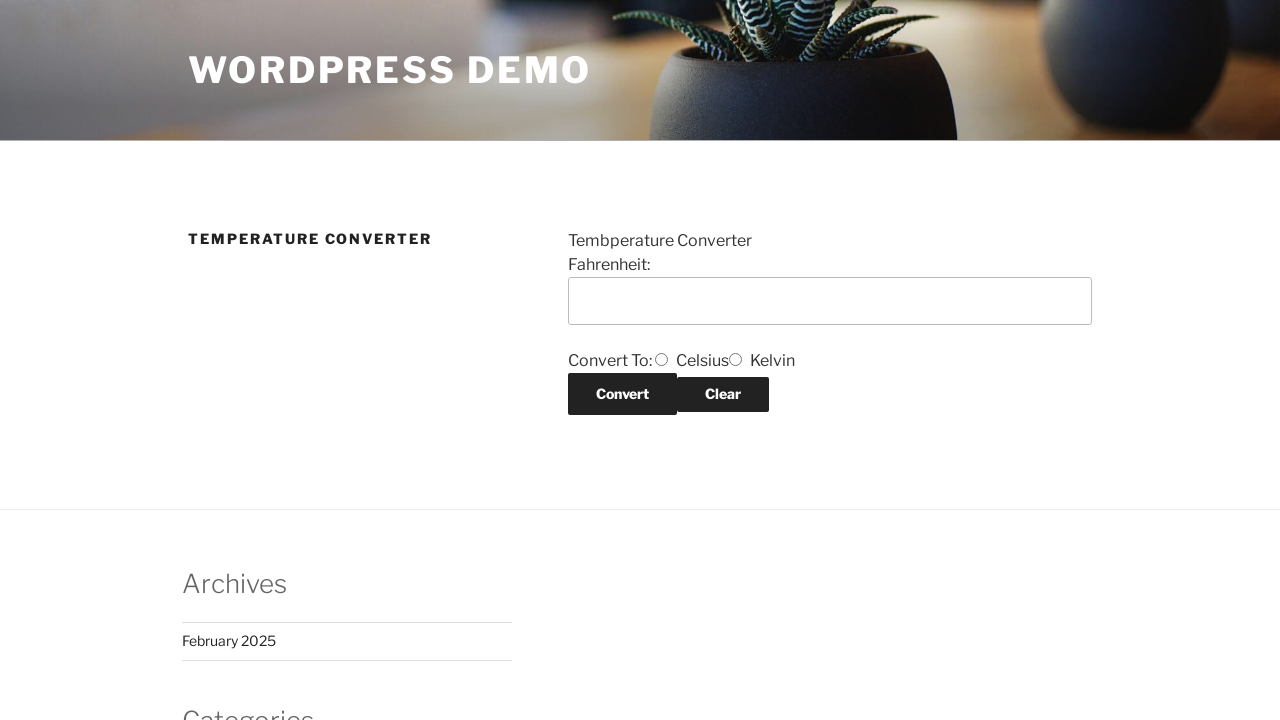

Temperature converter page loaded and Fahrenheit input field is visible
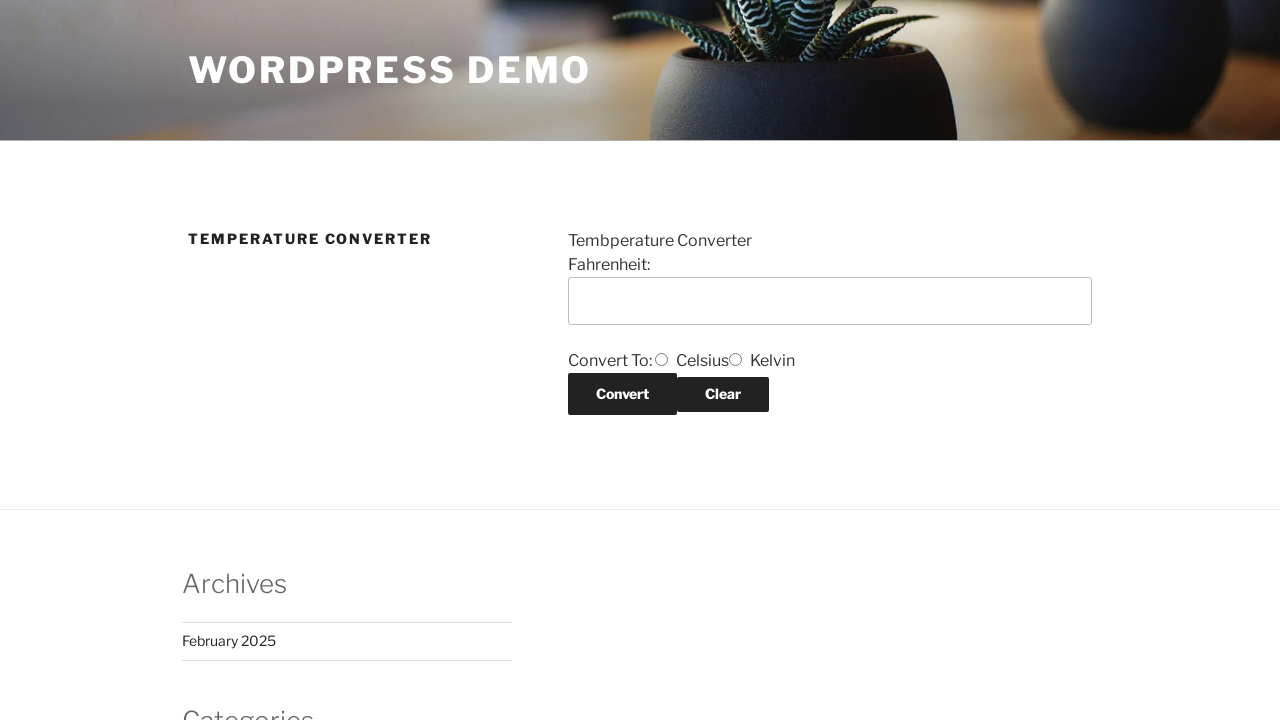

Entered Fahrenheit value '100' in the input field on input[name='Fahrenheit']
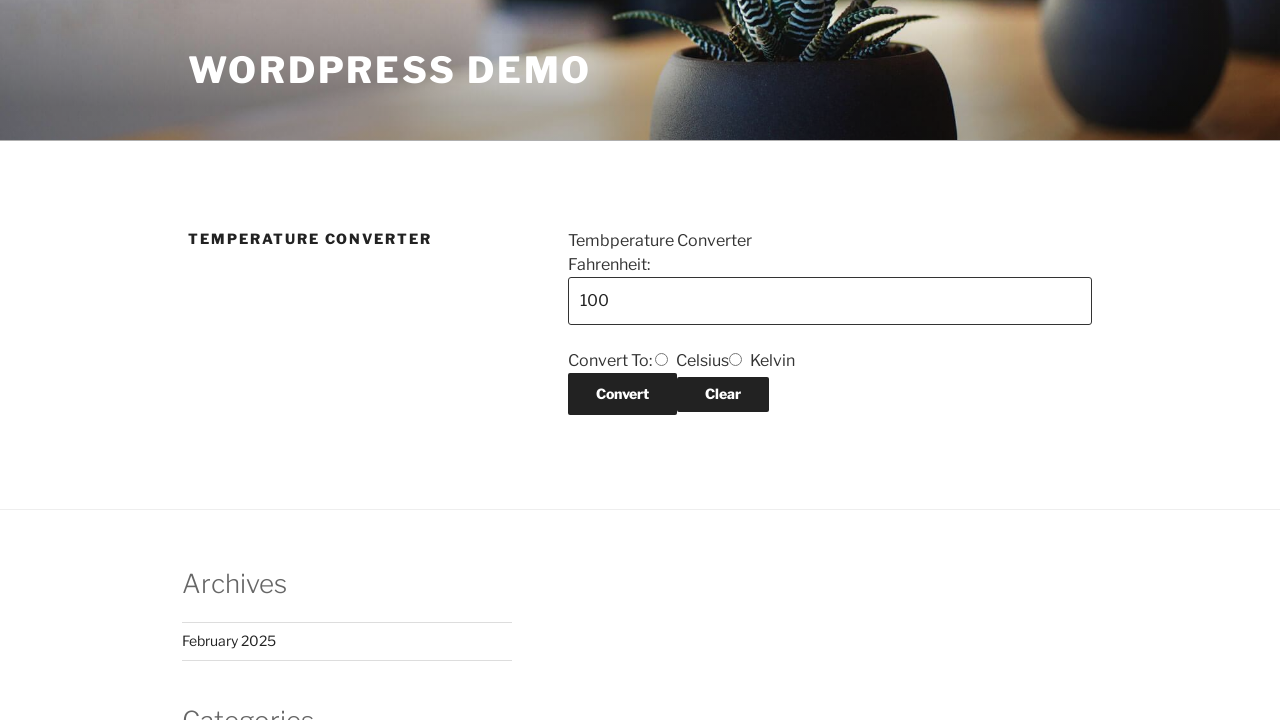

Selected 'Celsius' as the conversion type at (661, 360) on #Celsius
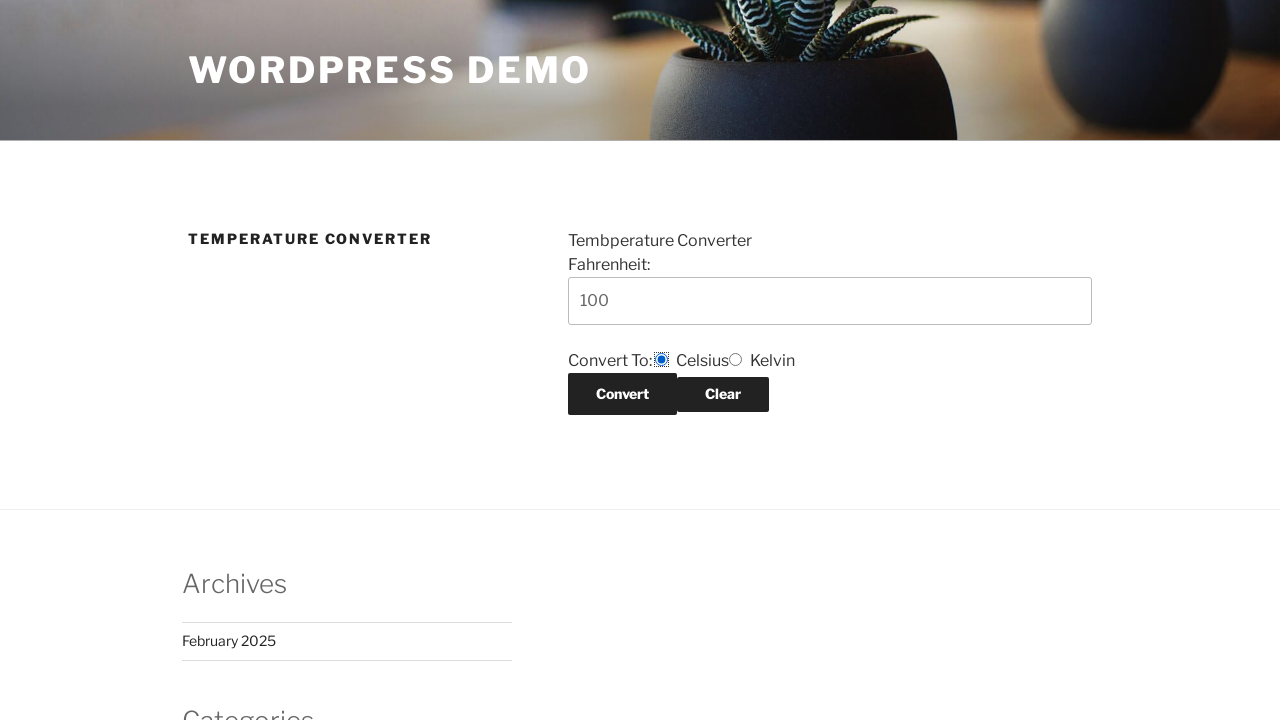

Clicked the Convert button to convert temperature at (622, 394) on input[name='Convert']
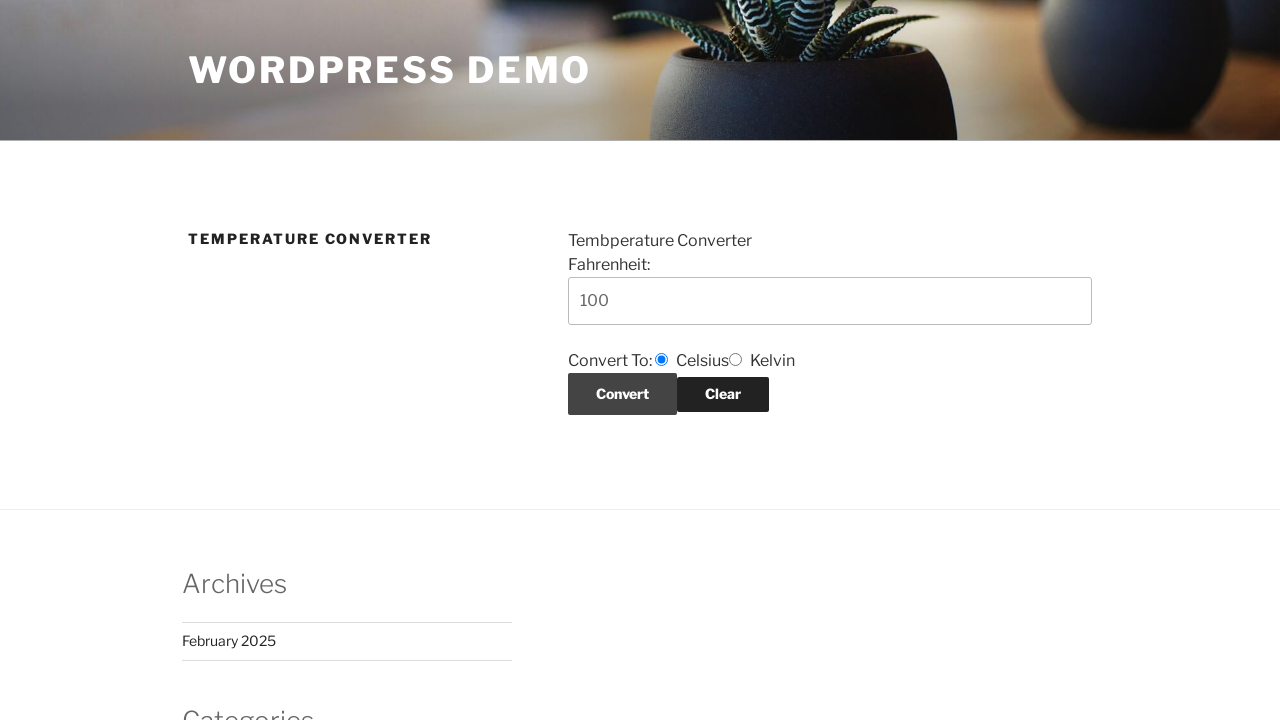

Set up dialog handler to accept alert
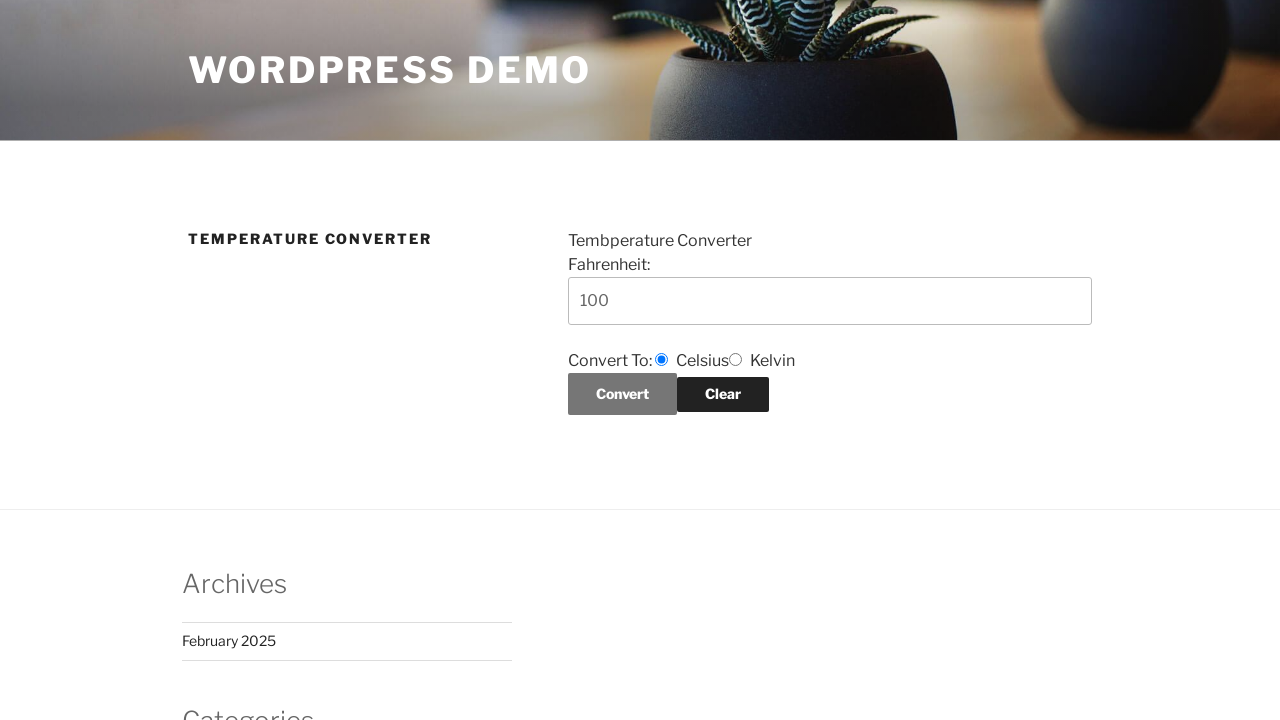

Waited 2 seconds for alert to appear and be handled
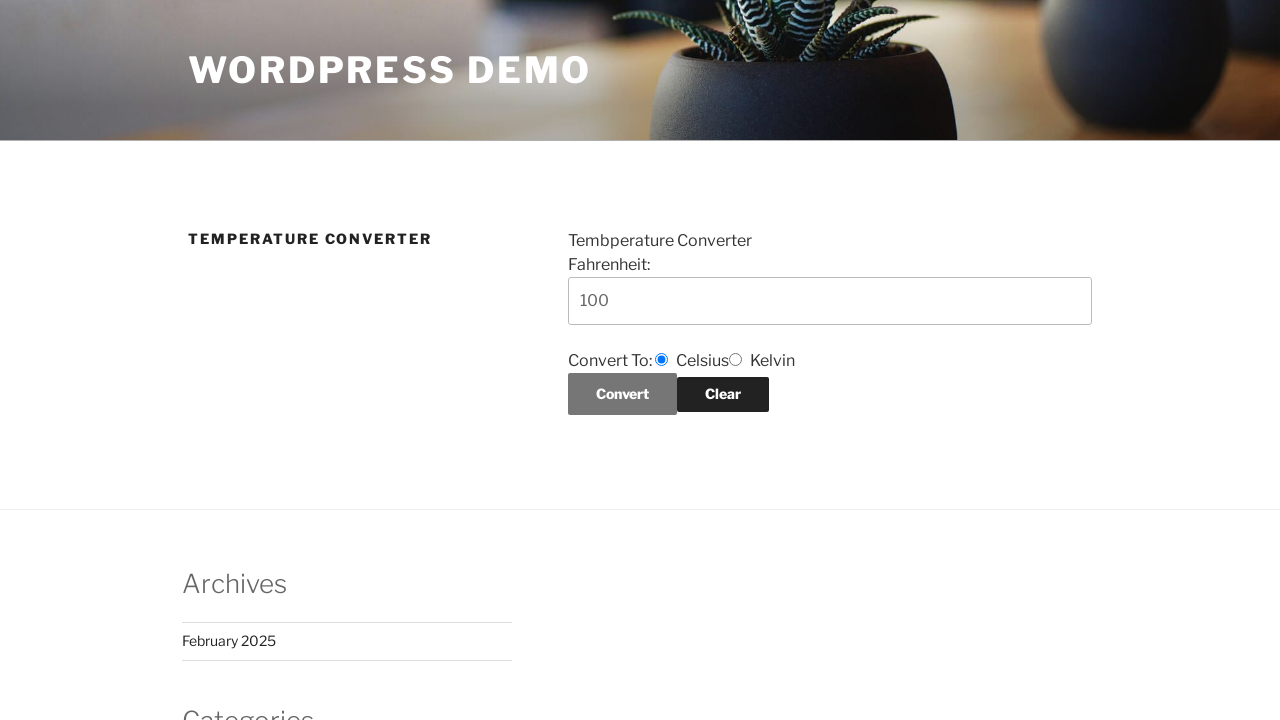

Clicked the Clear button to reset the form at (723, 394) on input[name='Clear']
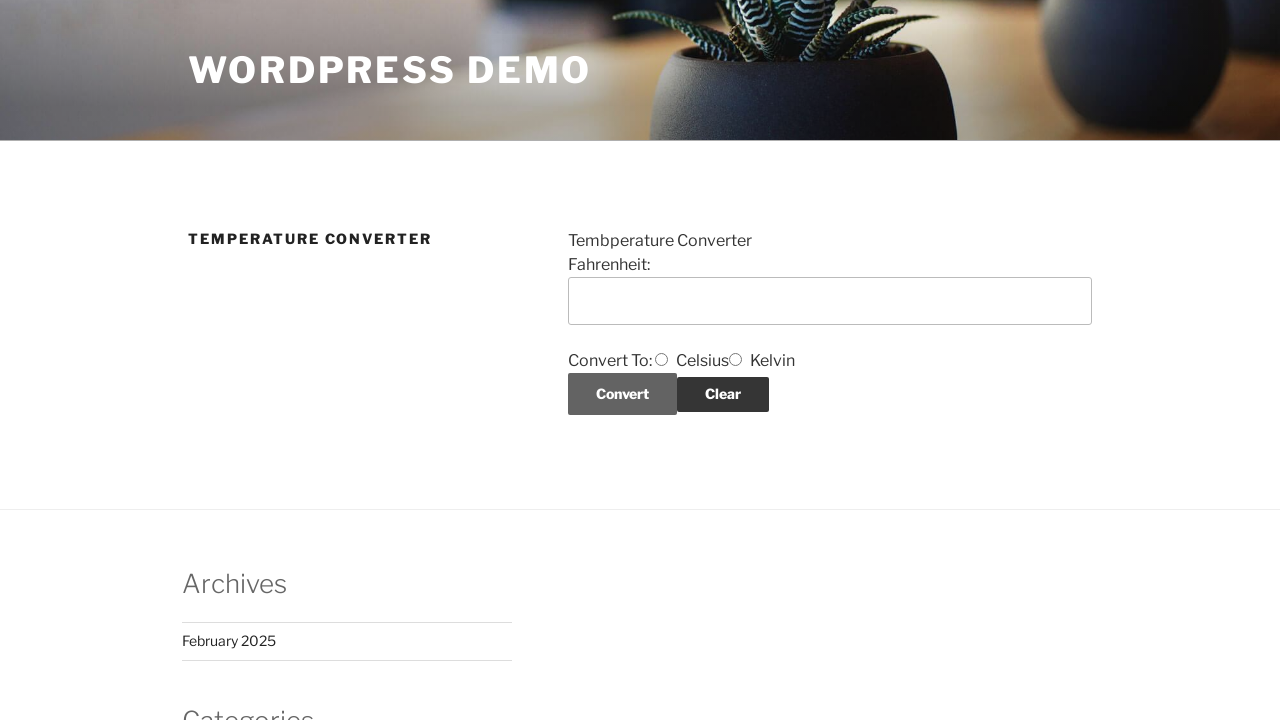

Navigated back to homepage for iteration 2
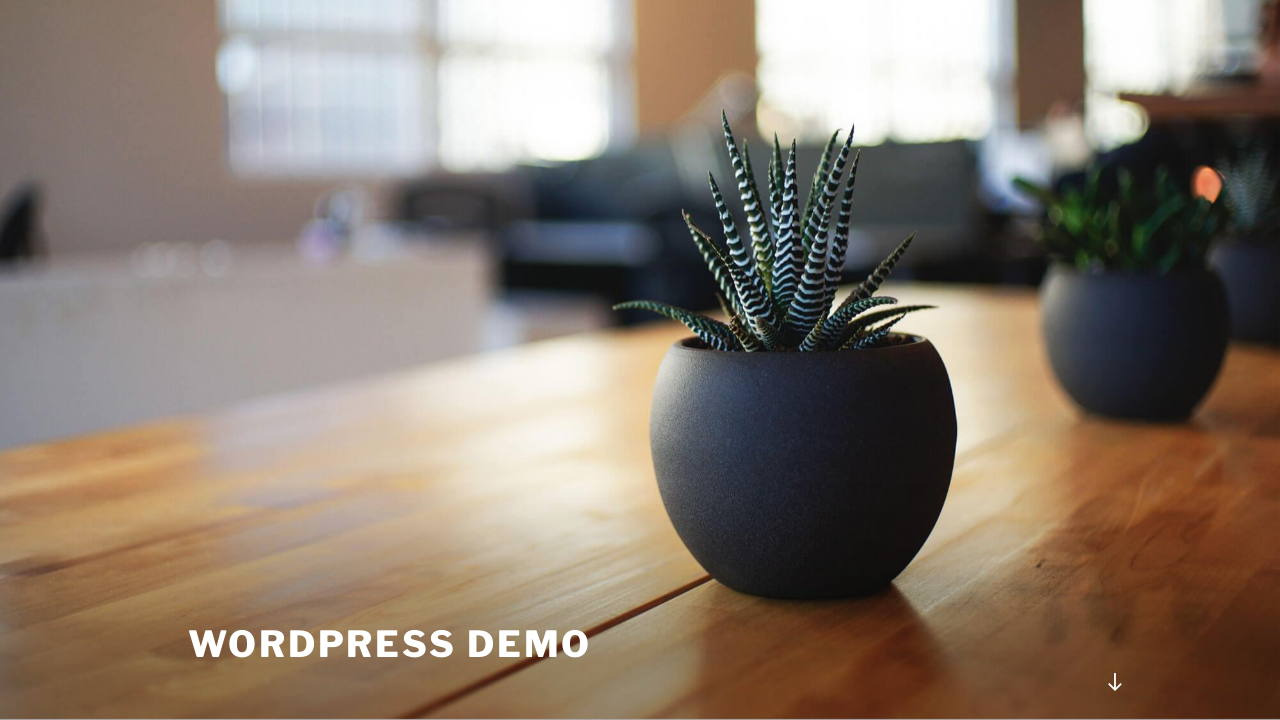

Scrolled temperature converter link into view for iteration 2
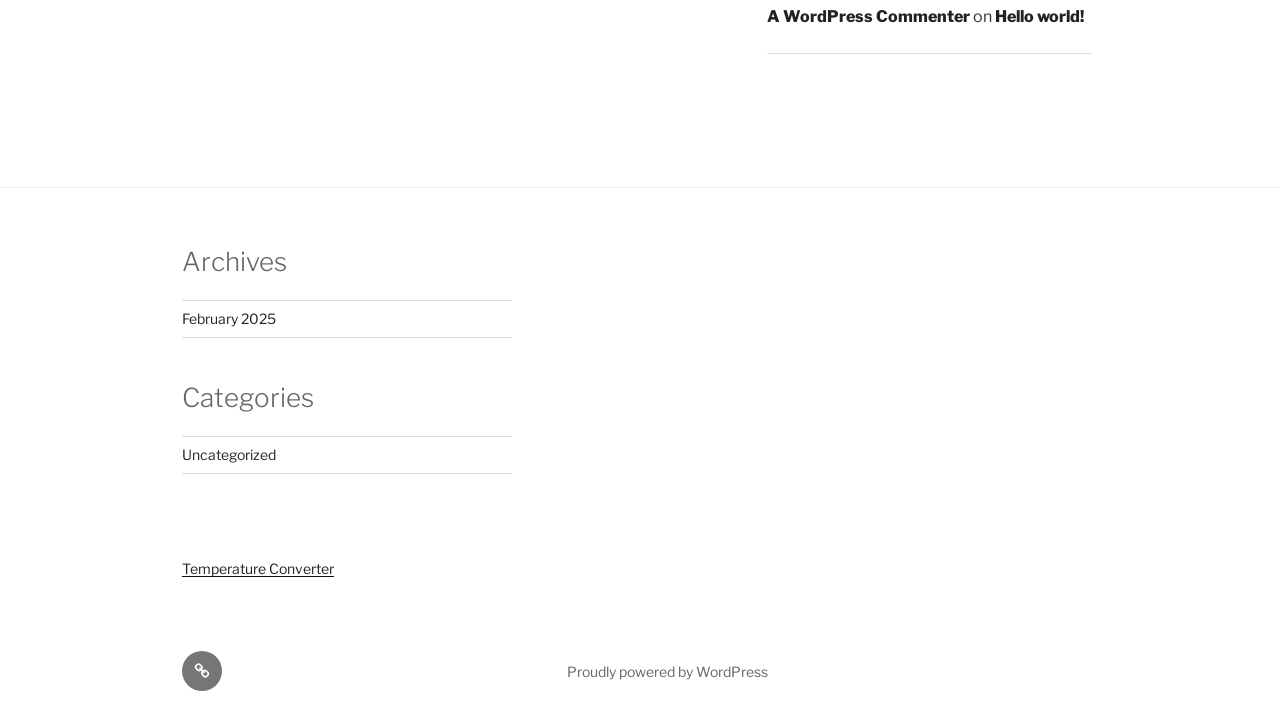

Waited 1 second before clicking converter link
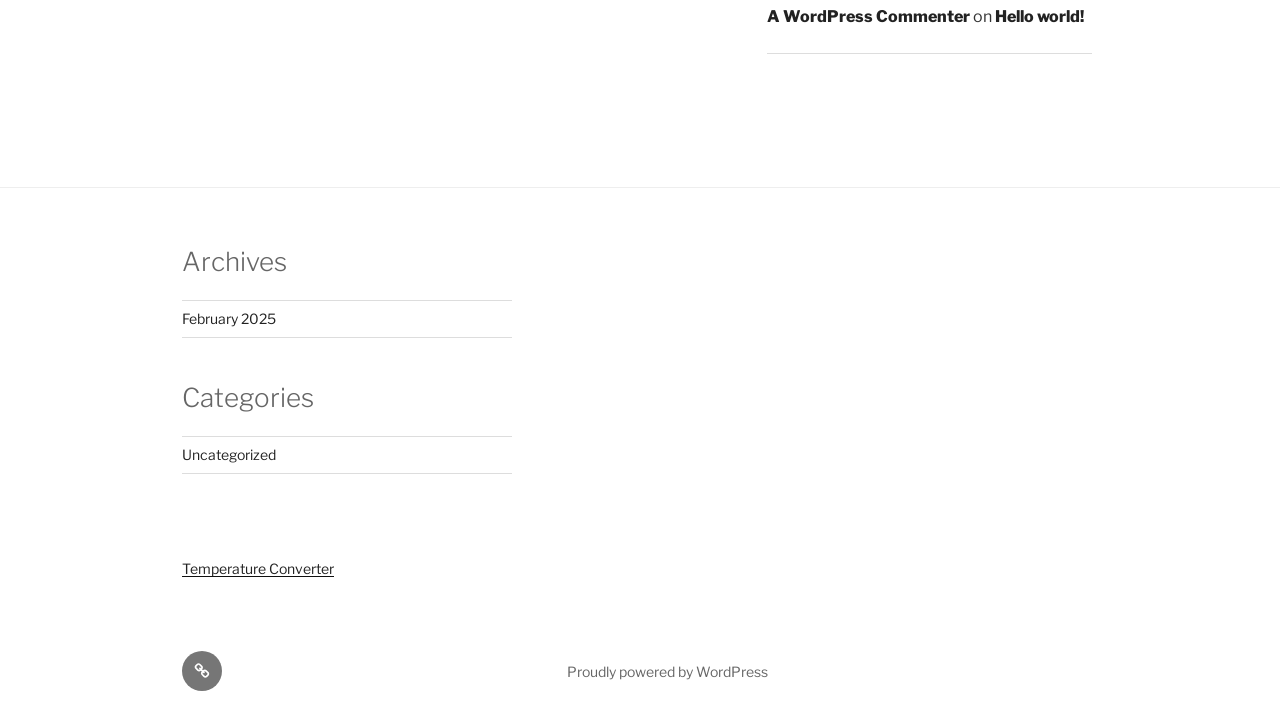

Clicked temperature converter link for iteration 2 at (258, 569) on a[href='https://cmpsprojectgroup1.com/wpdemo/18-2/']
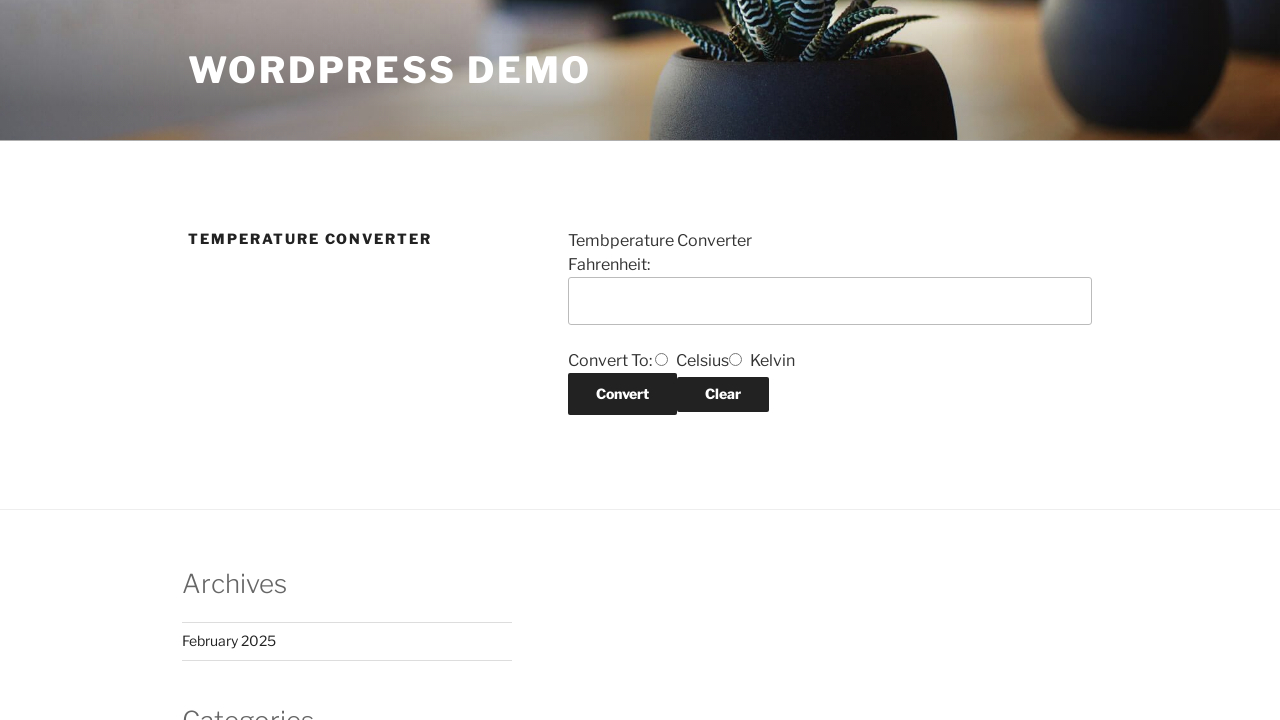

Temperature converter page loaded and Fahrenheit input field is visible
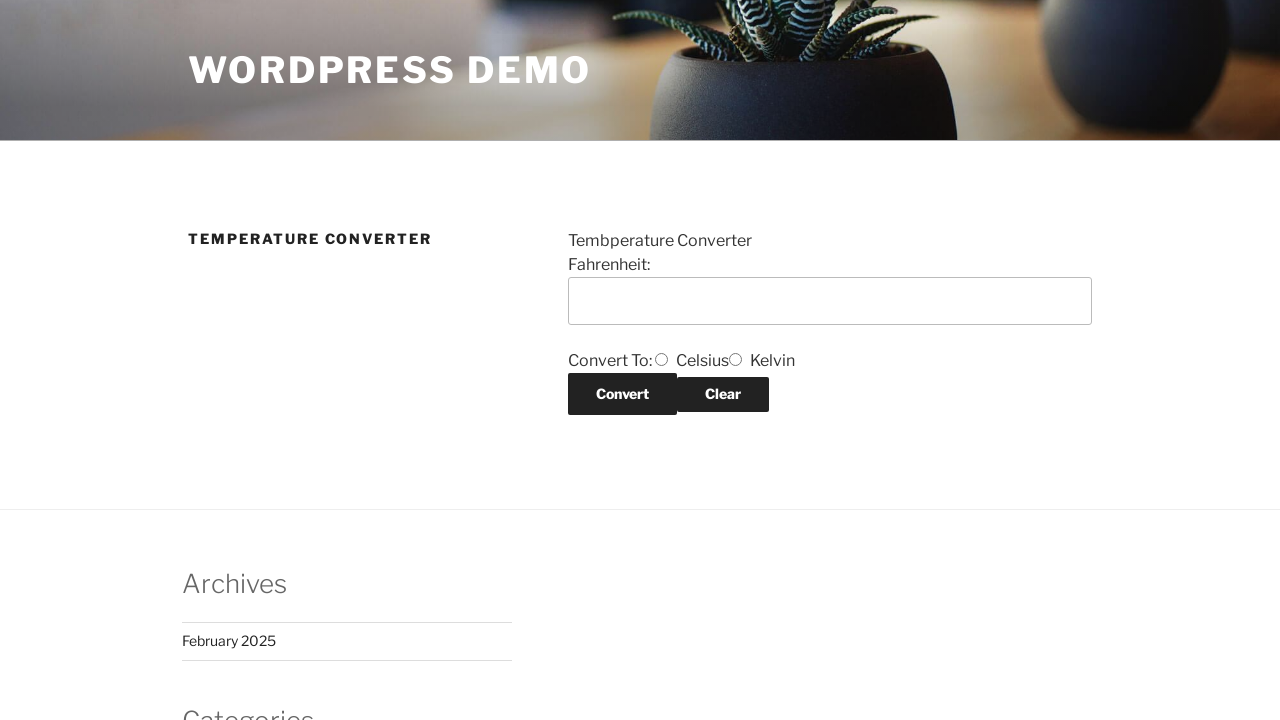

Entered Fahrenheit value '230' in the input field on input[name='Fahrenheit']
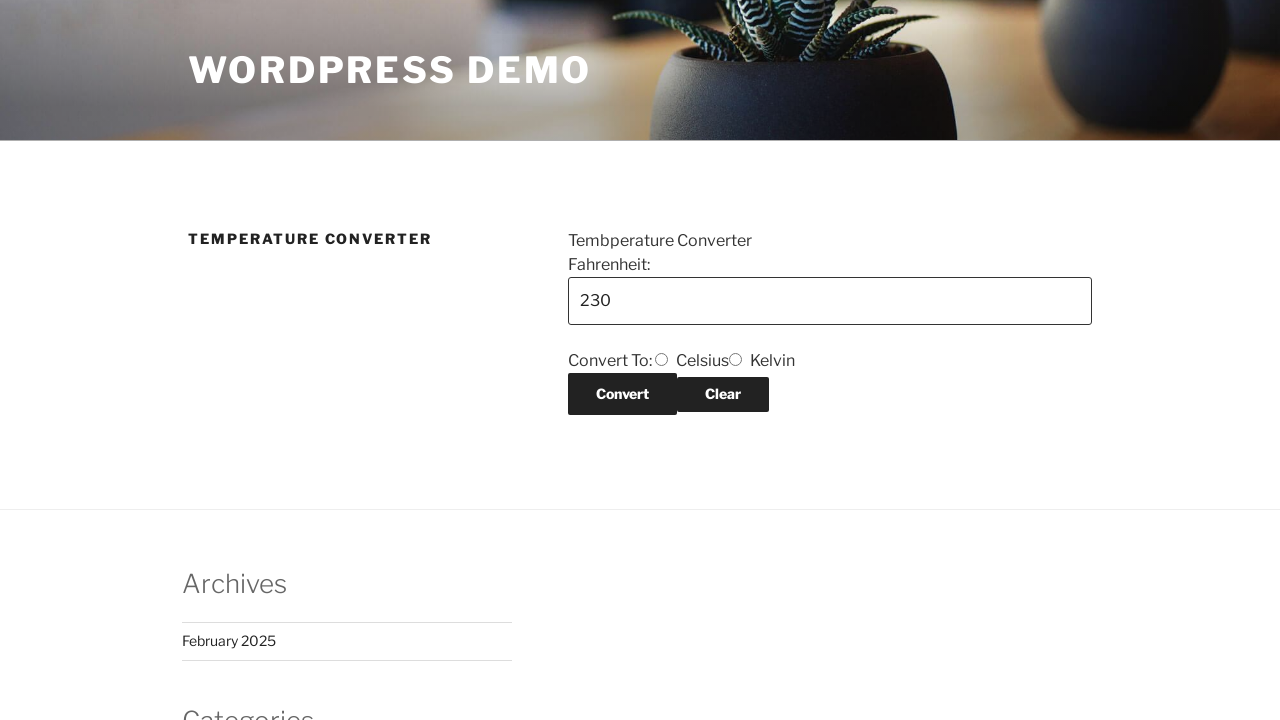

Selected 'Kelvin' as the conversion type at (735, 360) on #Kelvin
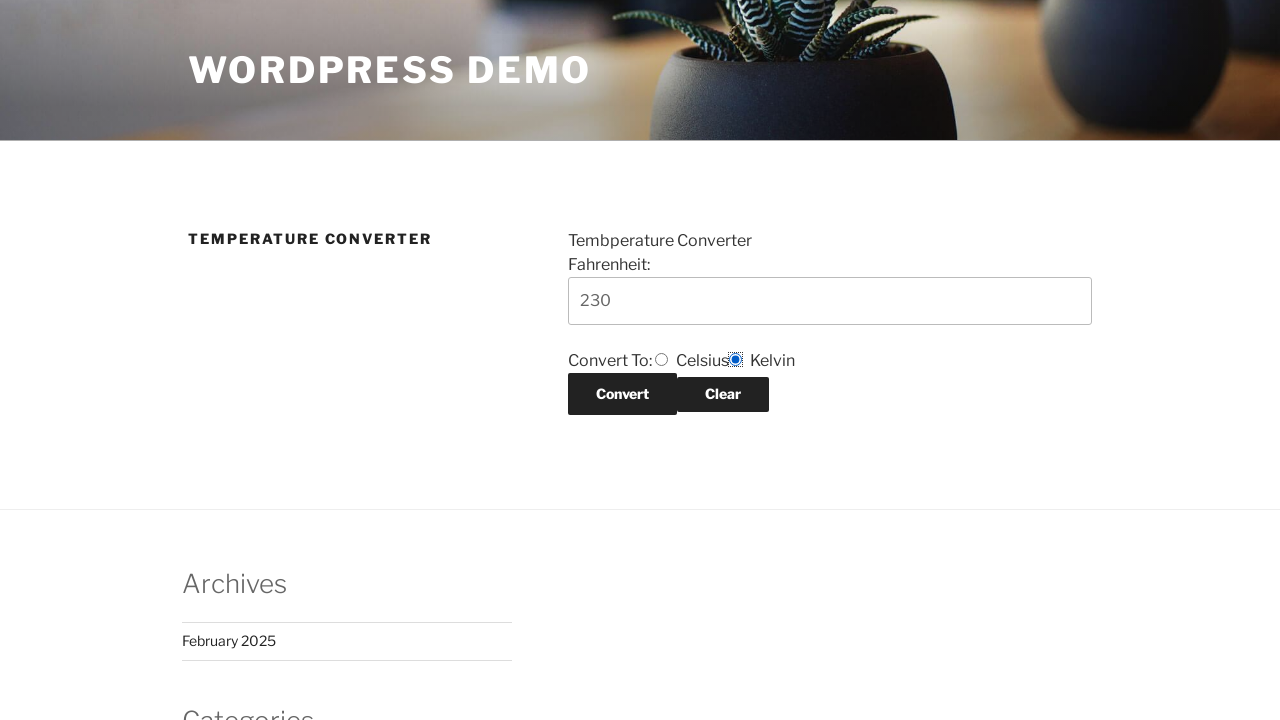

Clicked the Convert button to convert temperature at (622, 394) on input[name='Convert']
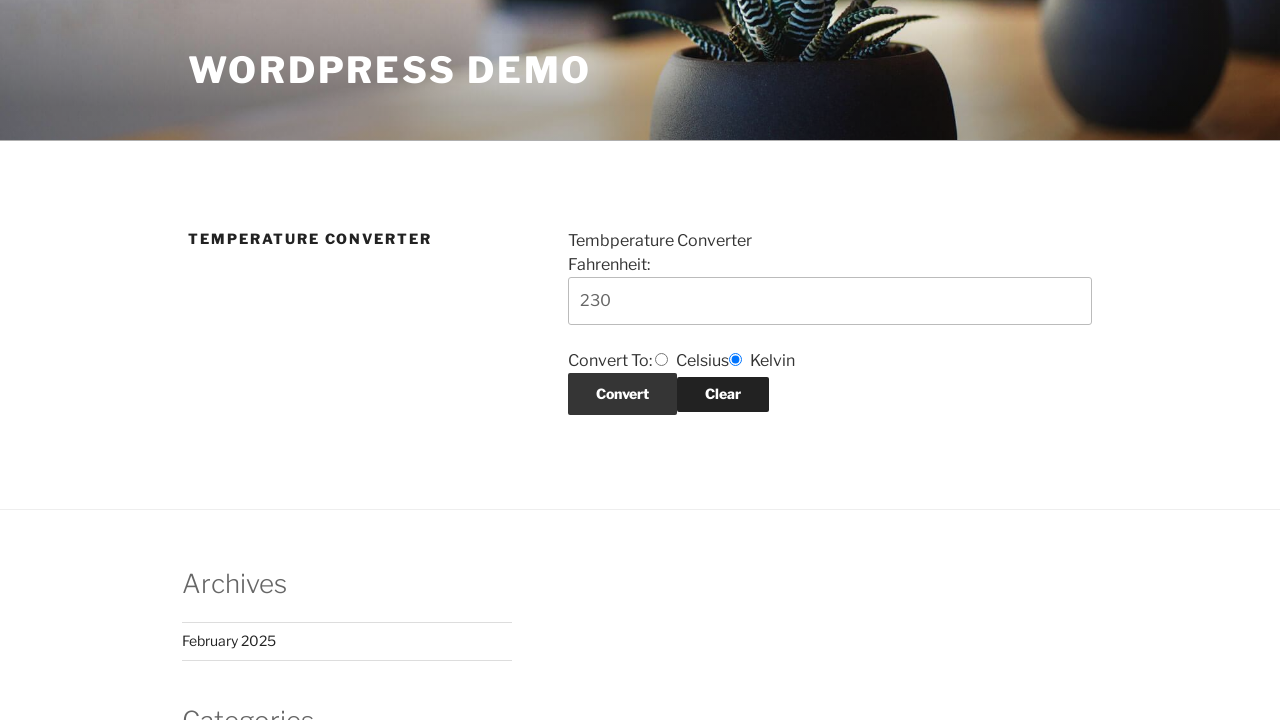

Set up dialog handler to accept alert
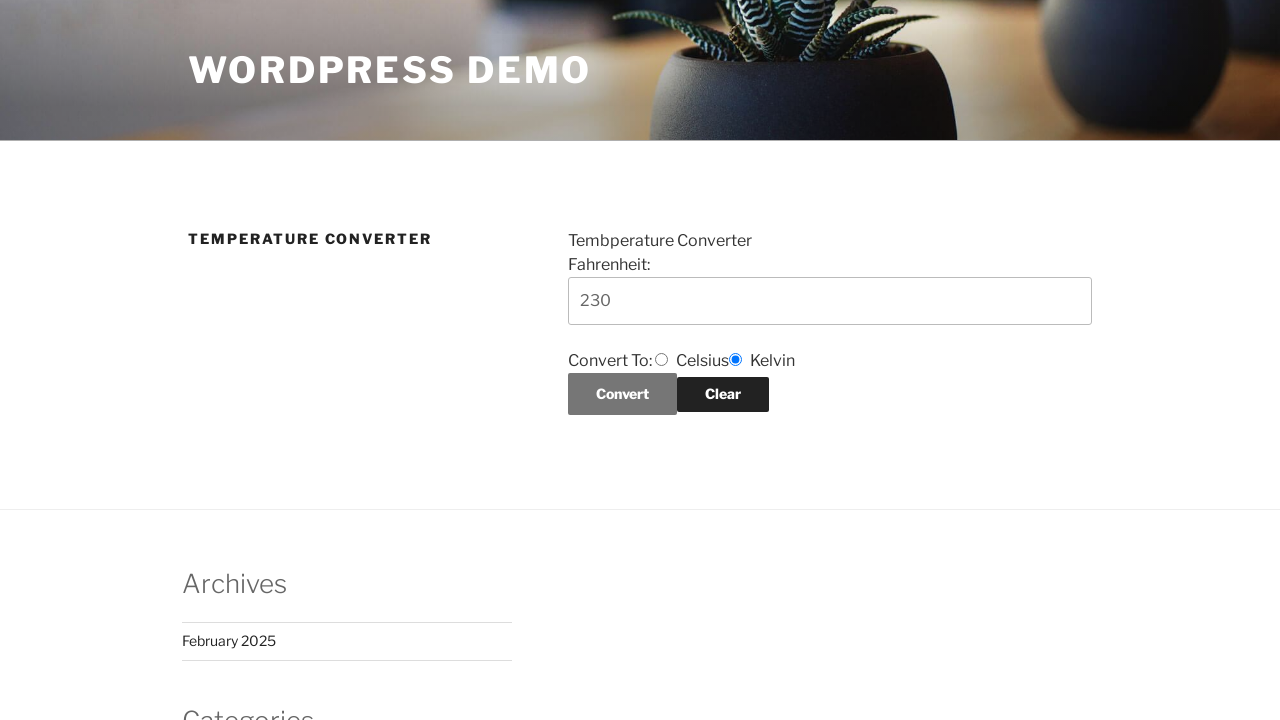

Waited 2 seconds for alert to appear and be handled
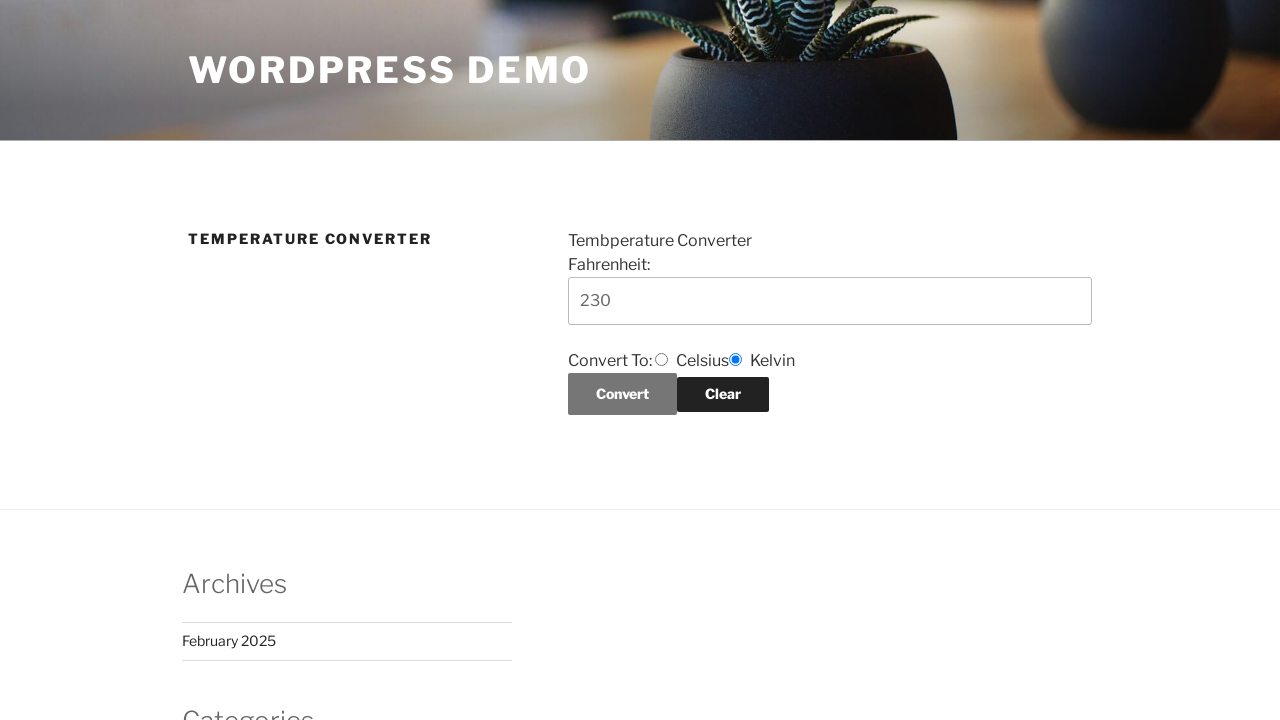

Clicked the Clear button to reset the form at (723, 394) on input[name='Clear']
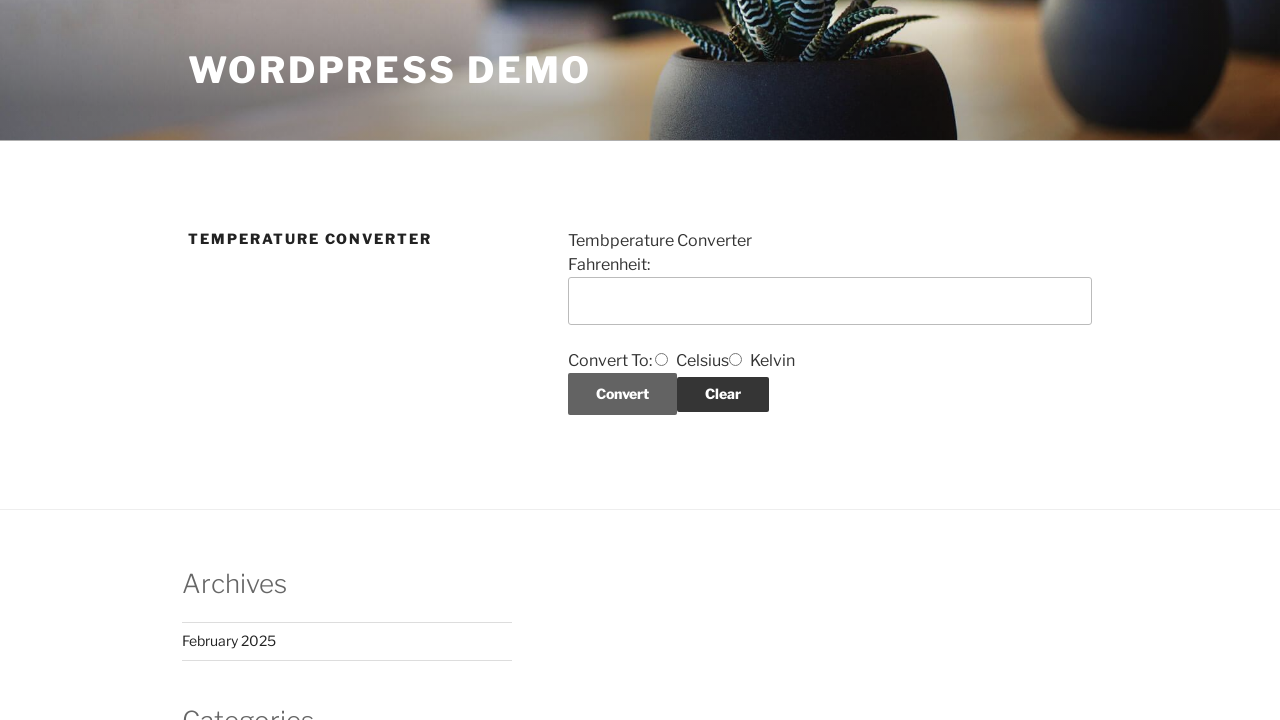

Navigated back to homepage for iteration 3
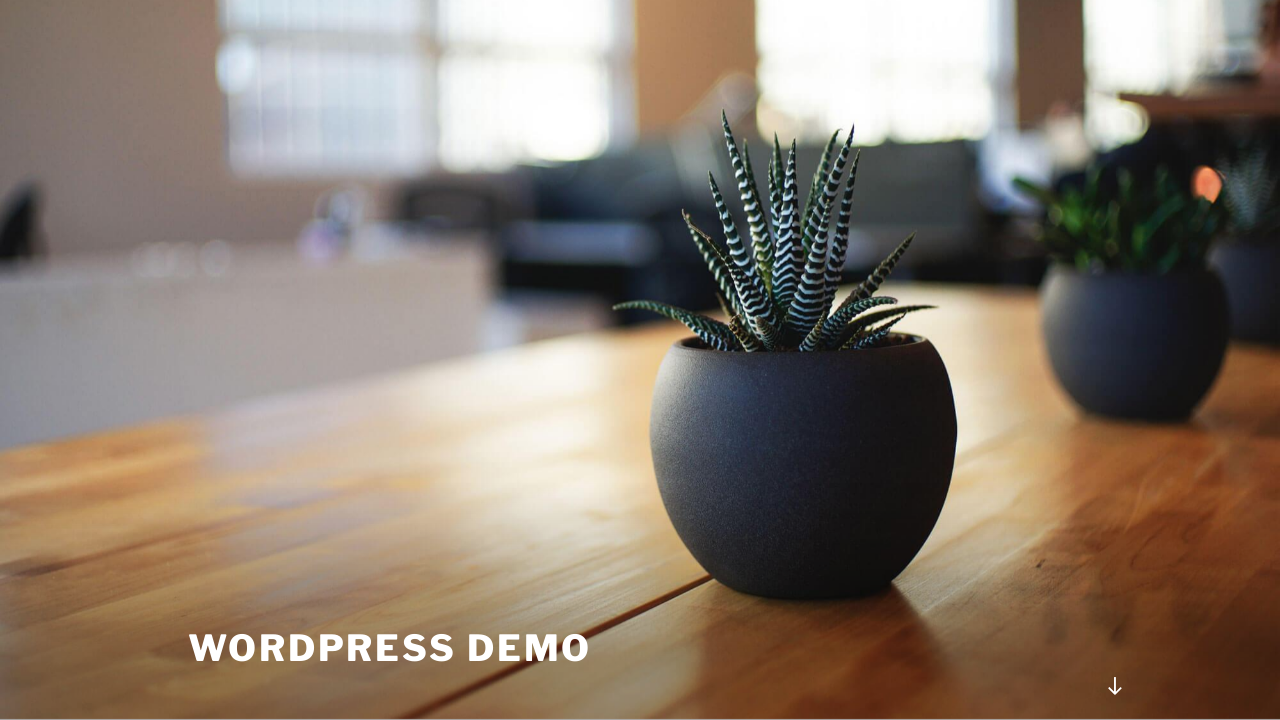

Scrolled temperature converter link into view for iteration 3
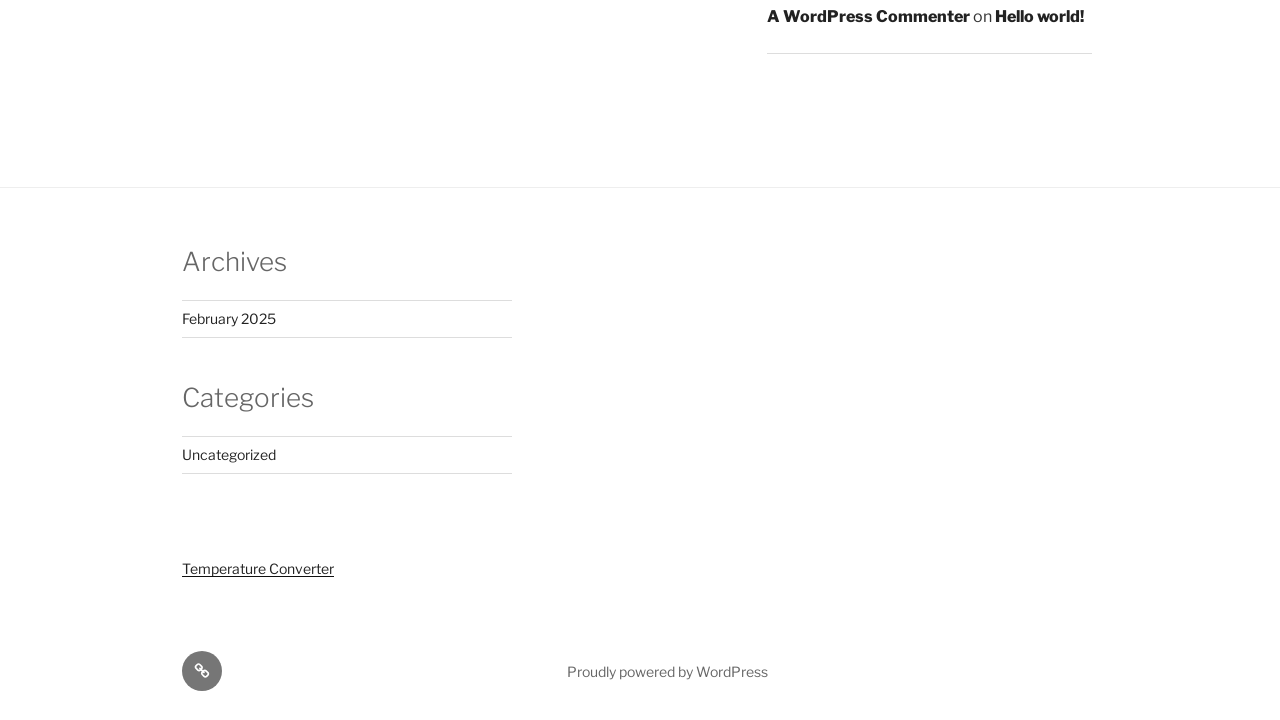

Waited 1 second before clicking converter link
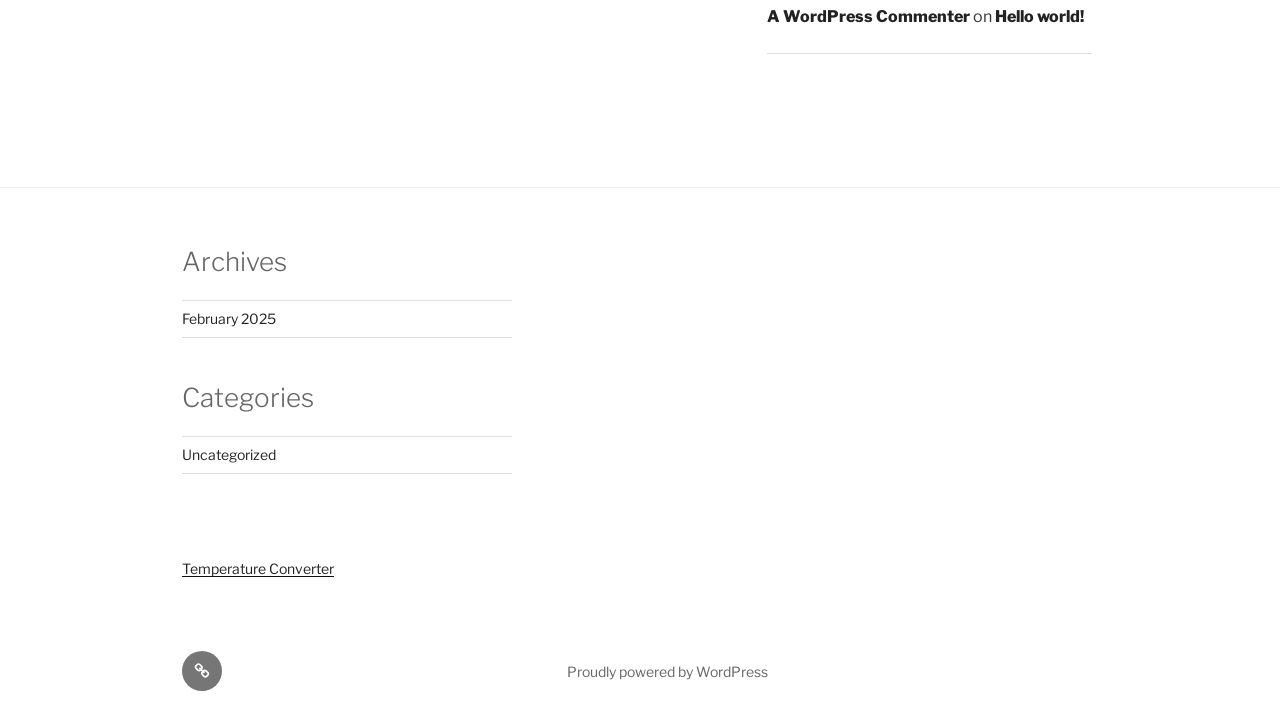

Clicked temperature converter link for iteration 3 at (258, 569) on a[href='https://cmpsprojectgroup1.com/wpdemo/18-2/']
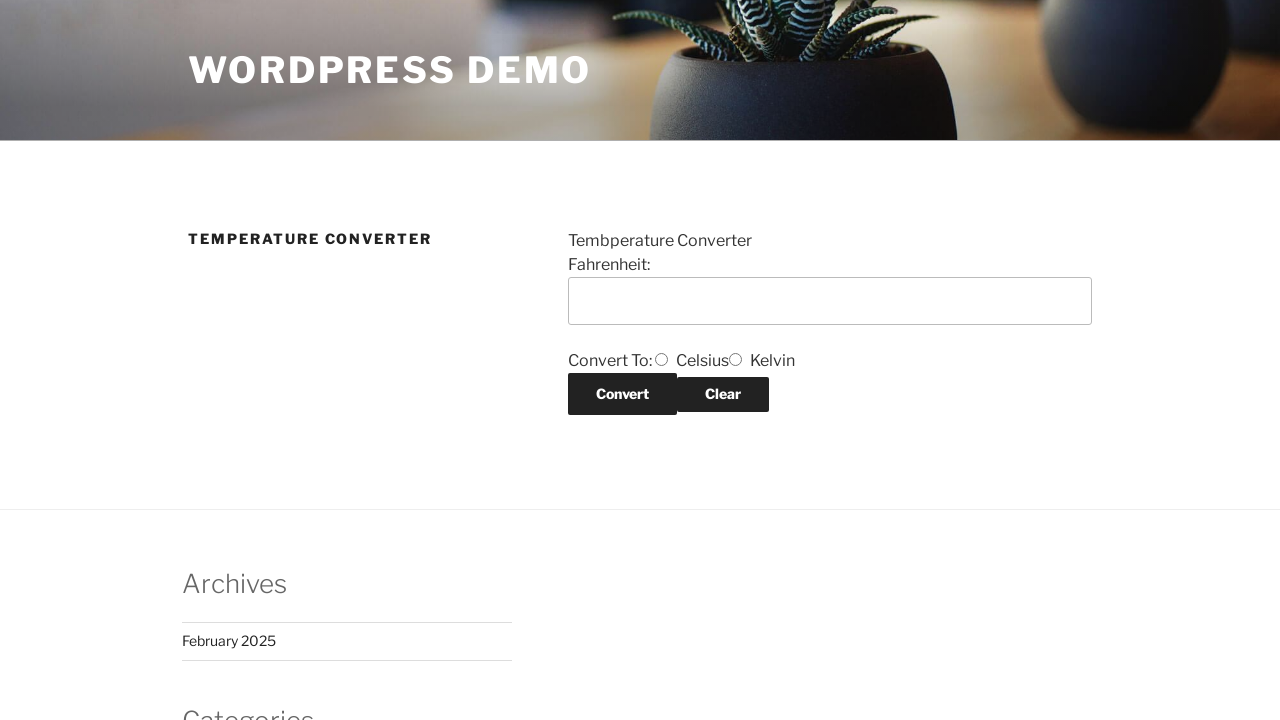

Temperature converter page loaded and Fahrenheit input field is visible
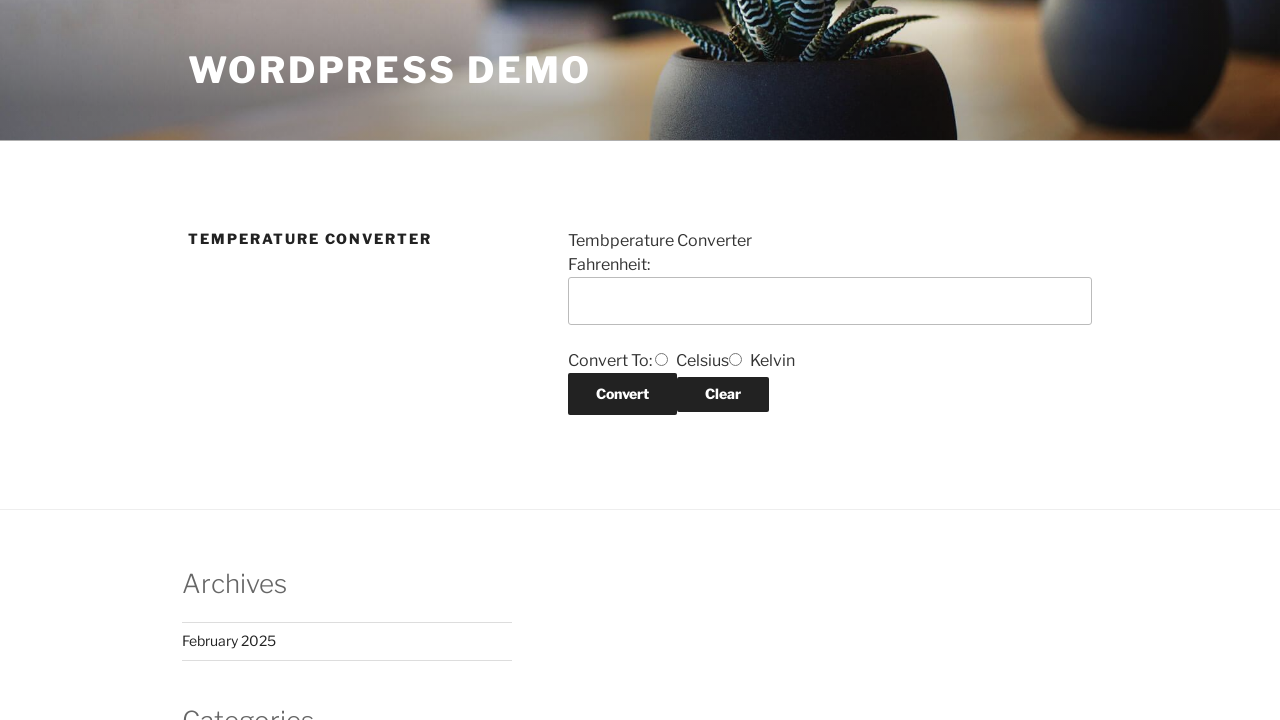

Entered Fahrenheit value '230' in the input field on input[name='Fahrenheit']
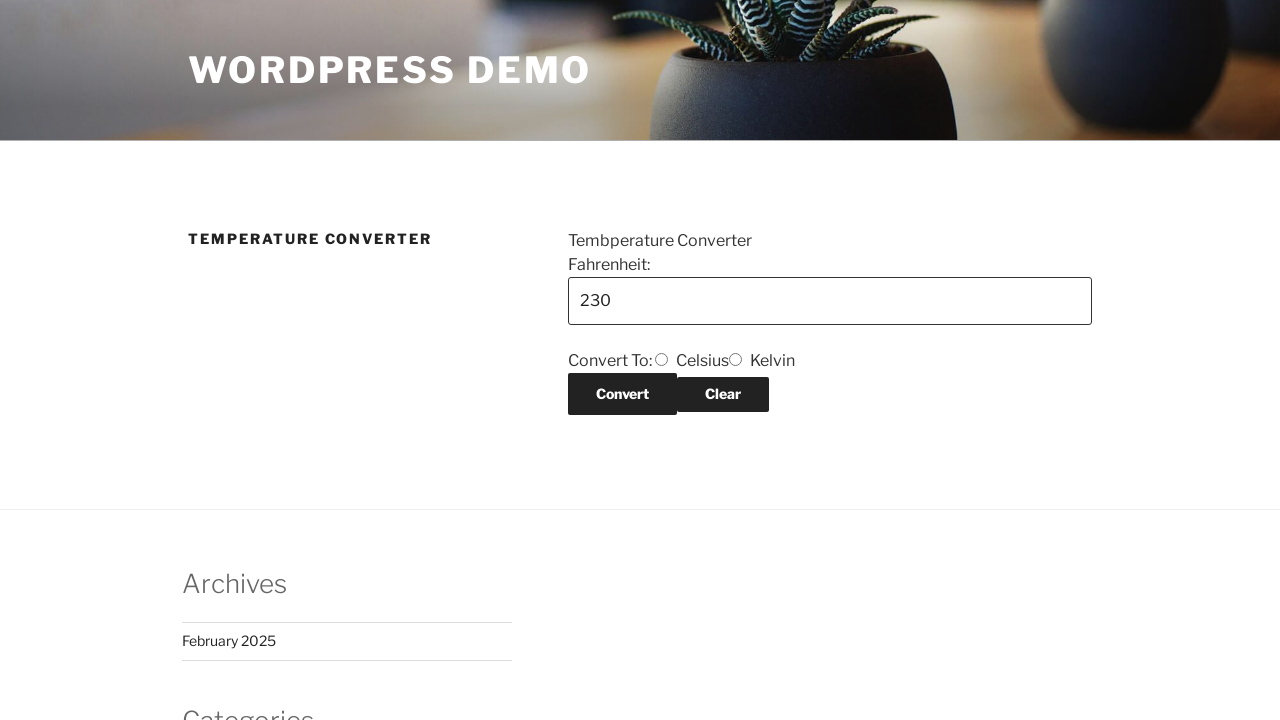

Selected 'Kelvin' as the conversion type at (735, 360) on #Kelvin
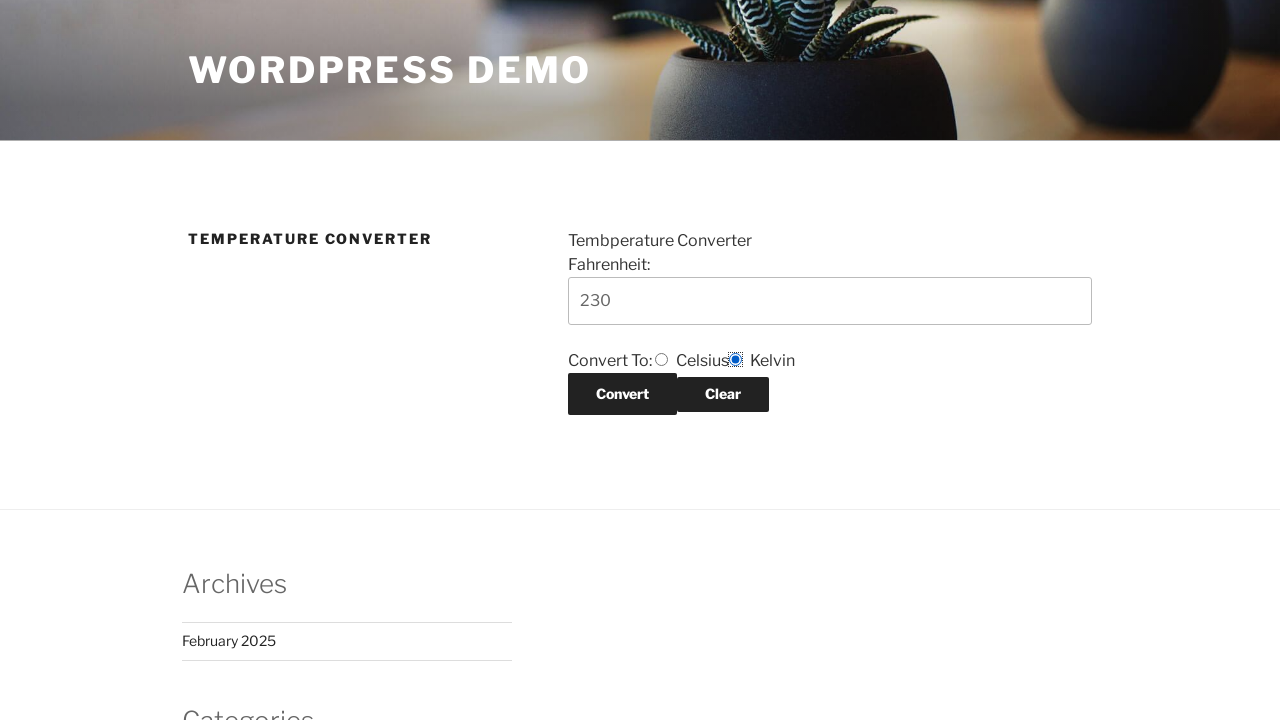

Clicked the Convert button to convert temperature at (622, 394) on input[name='Convert']
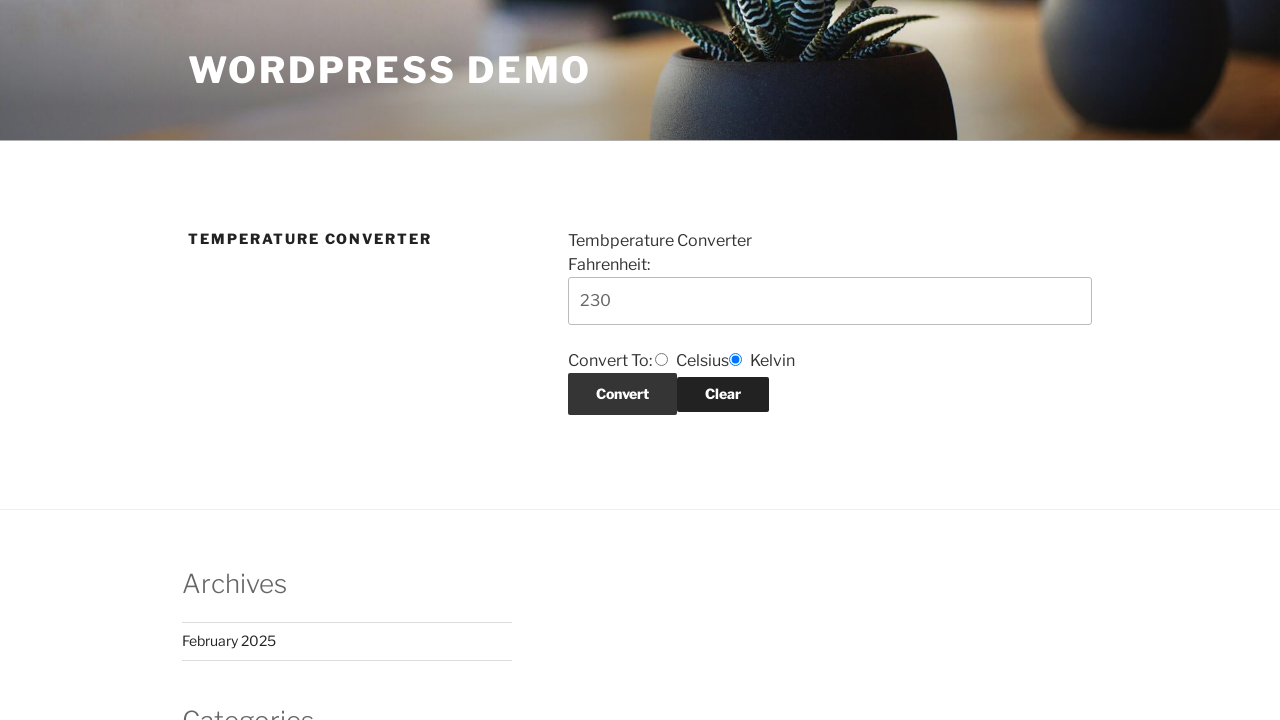

Set up dialog handler to accept alert
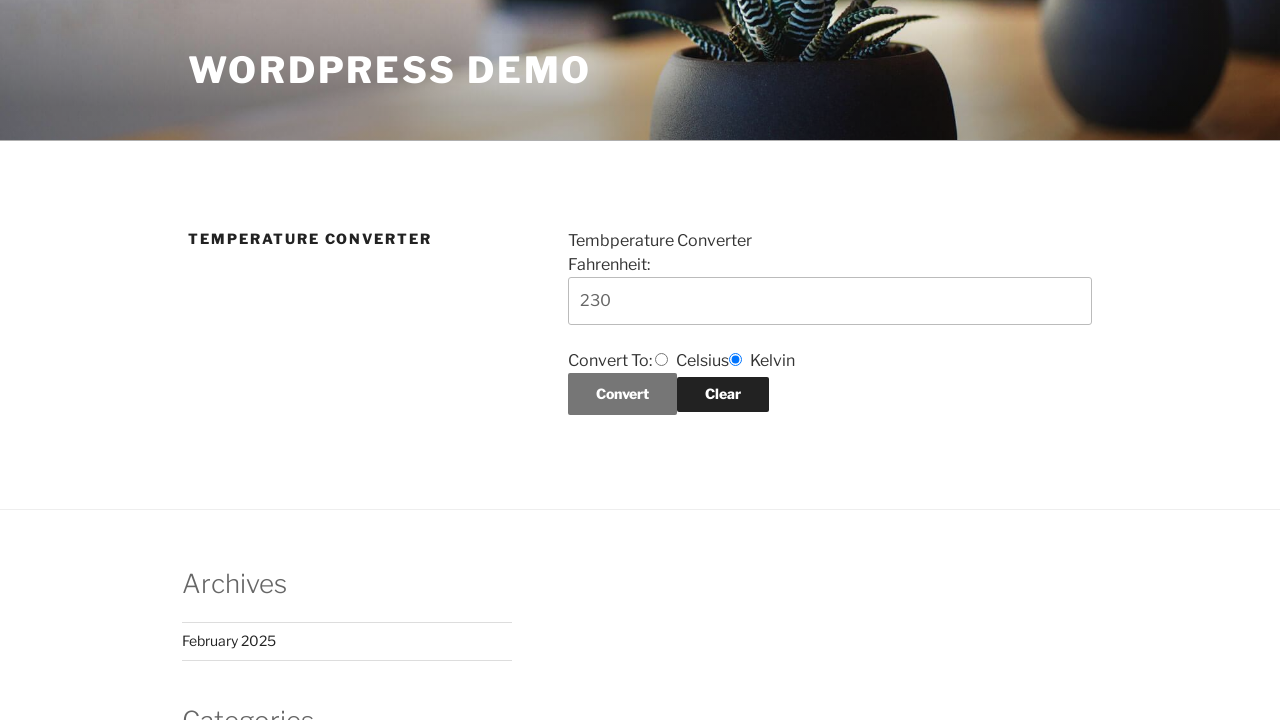

Waited 2 seconds for alert to appear and be handled
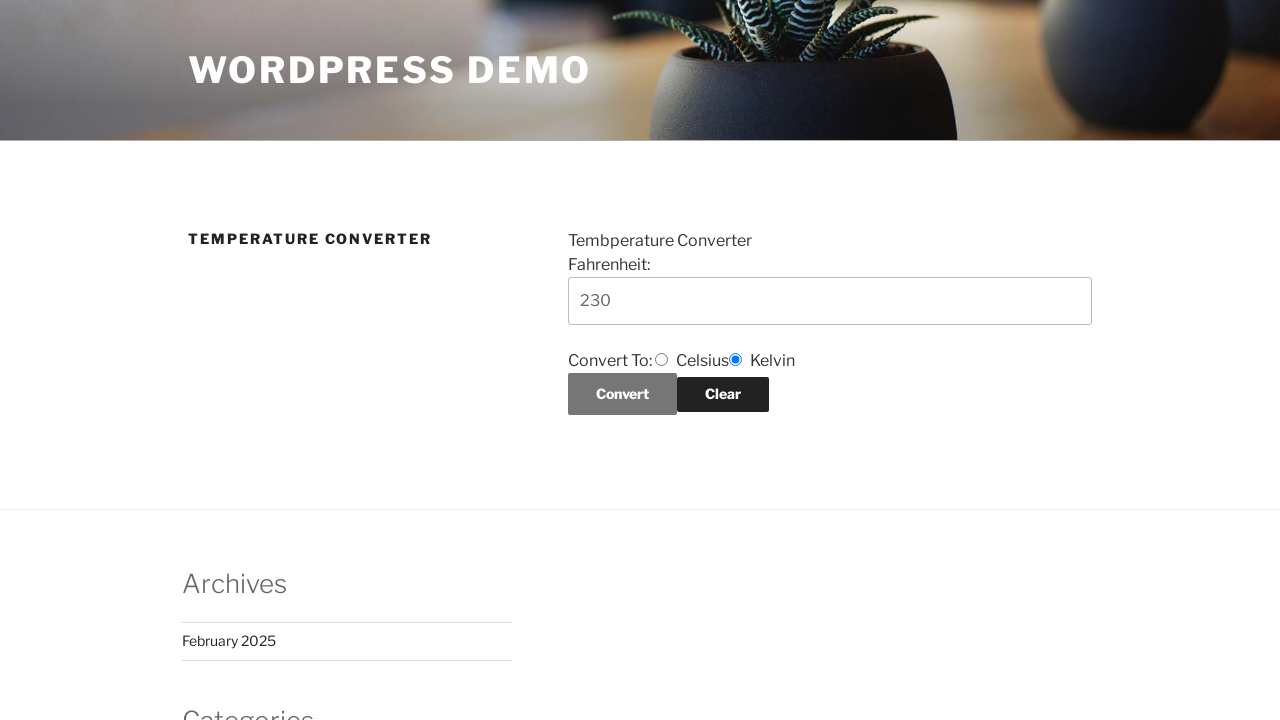

Clicked the Clear button to reset the form at (723, 394) on input[name='Clear']
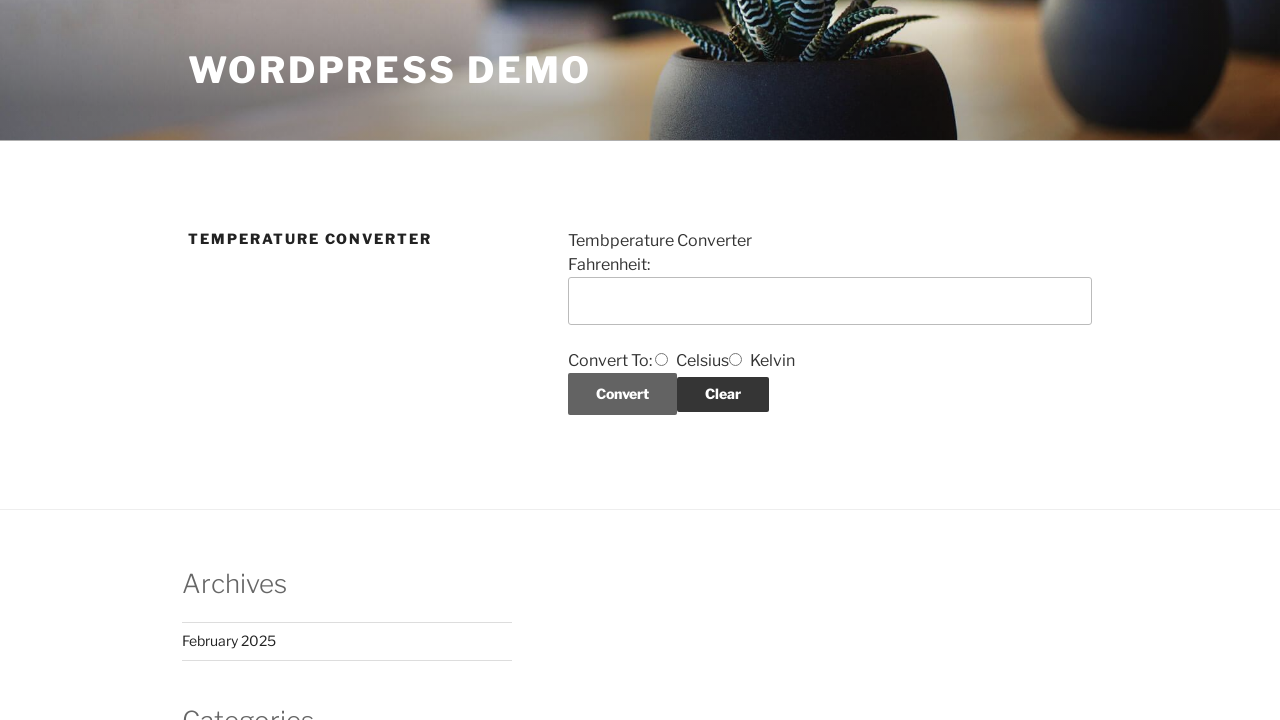

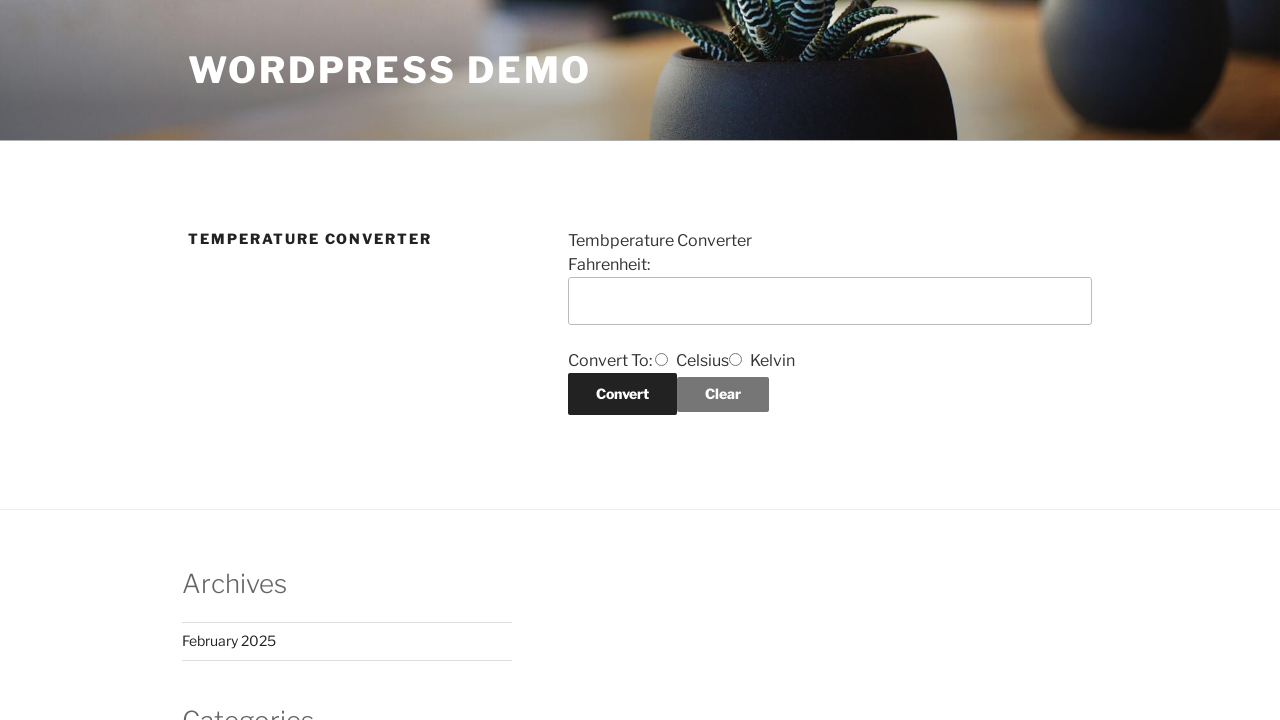